Tests sending keys to username input field on login page

Starting URL: http://the-internet.herokuapp.com/login

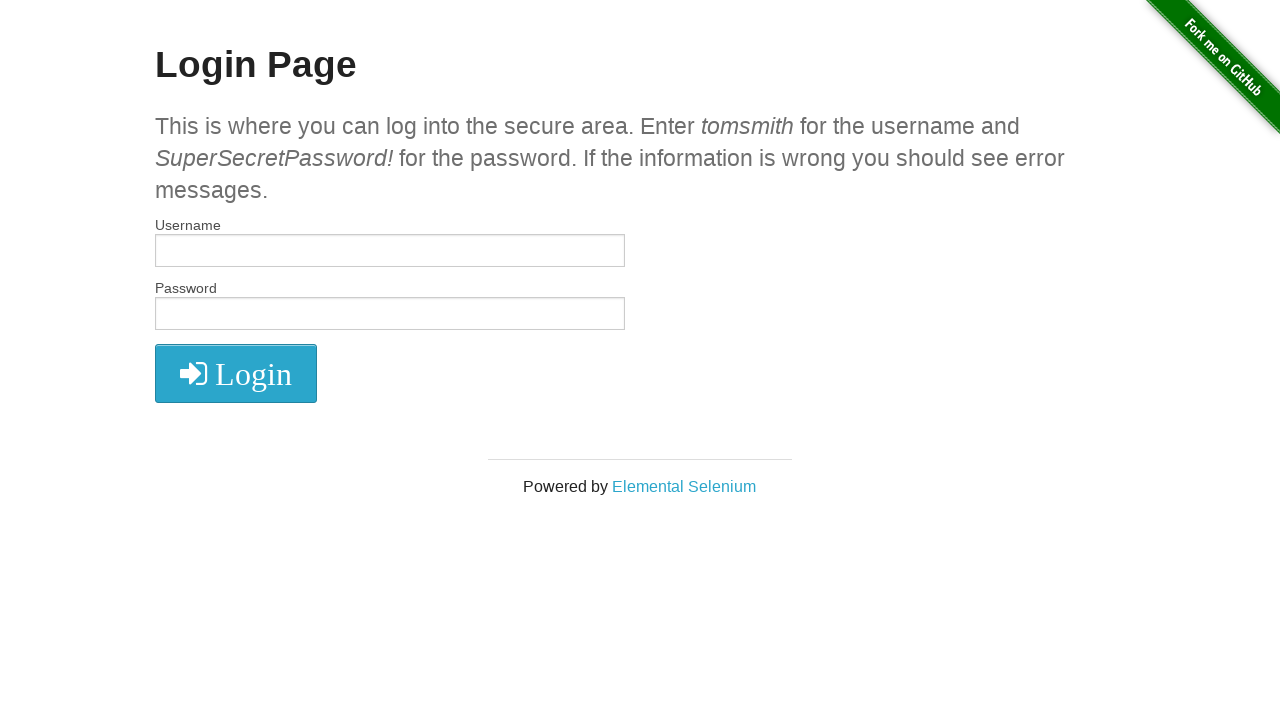

Filled username input field with 'Test Lover' on #username
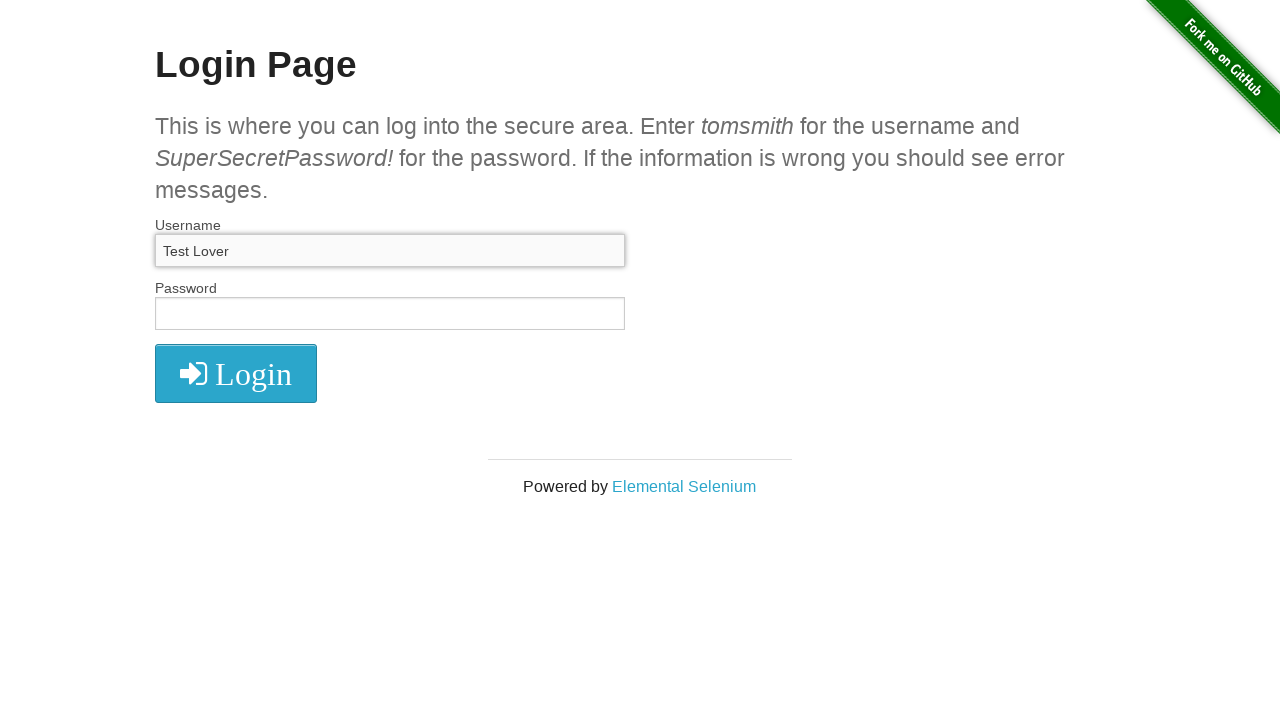

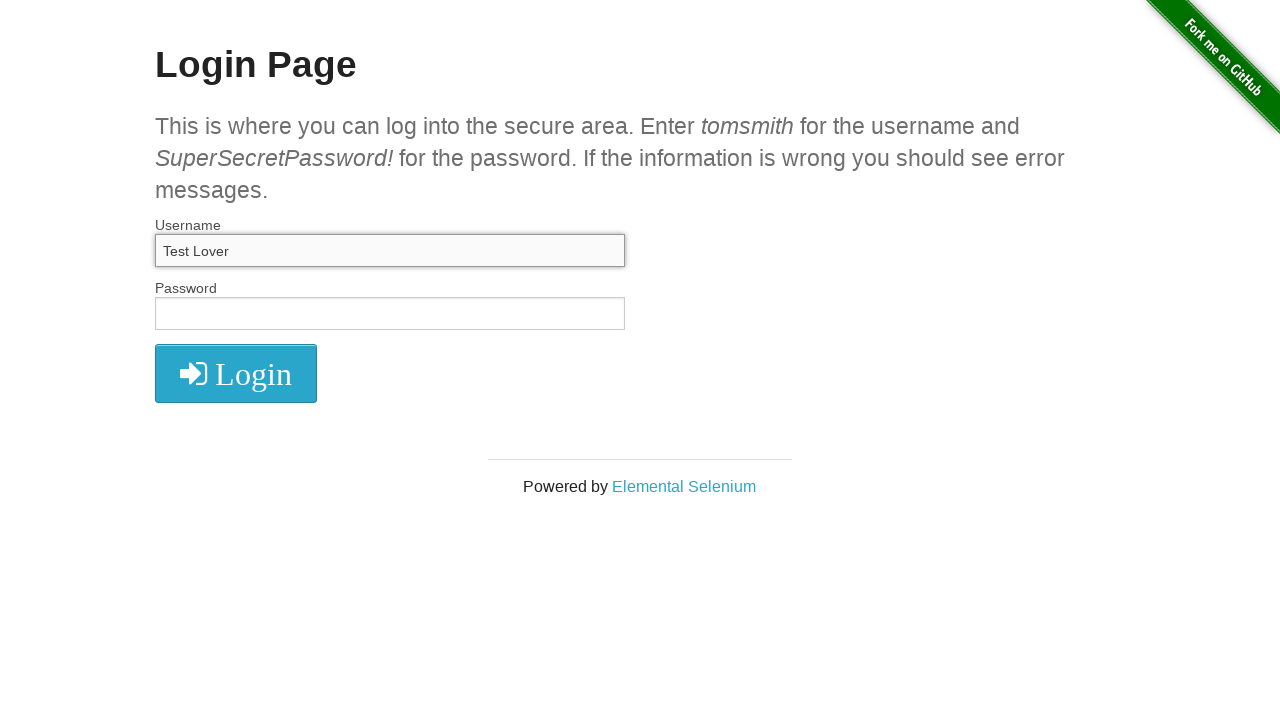